Tests browser window popup functionality by clicking buttons that open new windows, demonstrating handling of multiple browser windows

Starting URL: https://demoqa.com/browser-windows

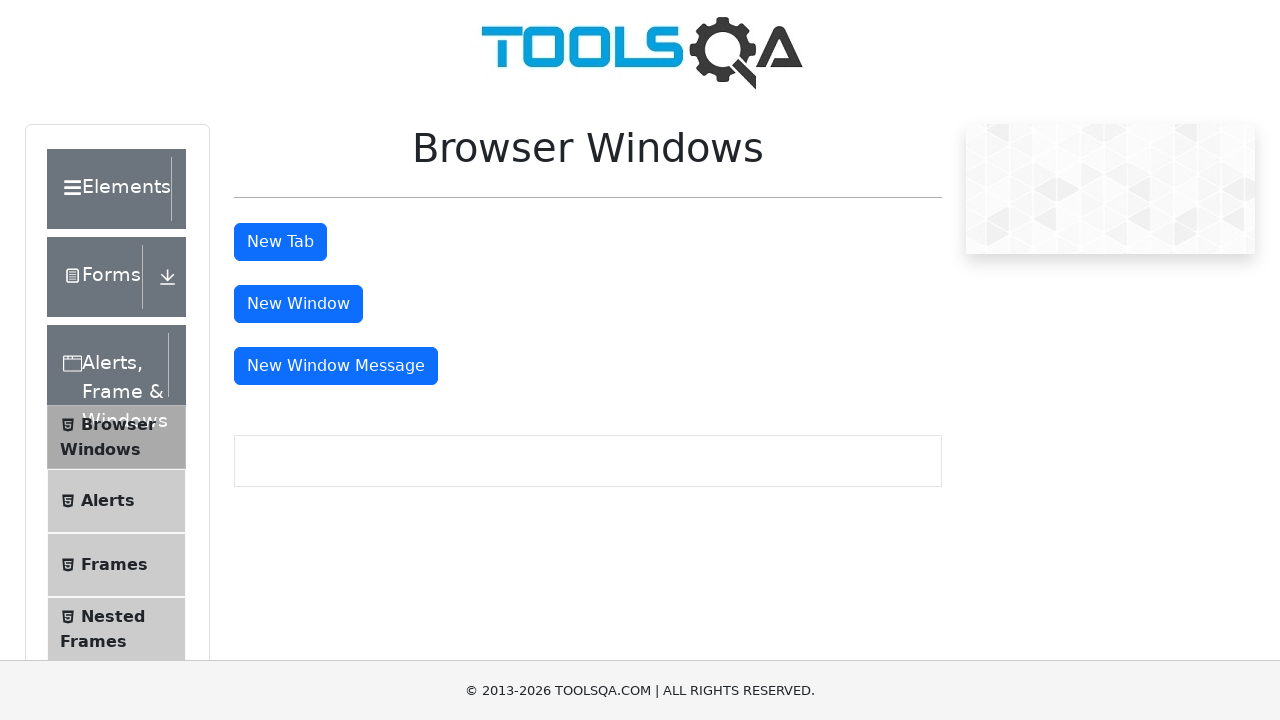

Clicked button to open new window at (298, 304) on #windowButton
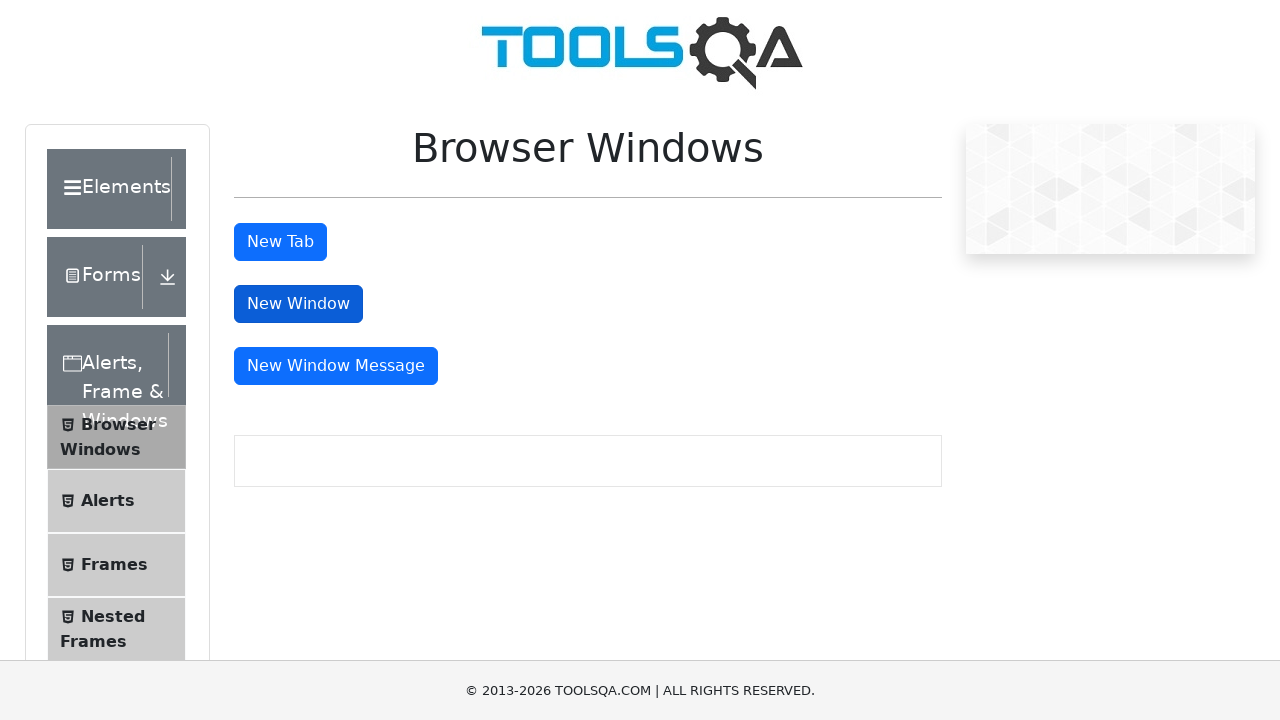

Clicked button to open message window at (336, 366) on #messageWindowButton
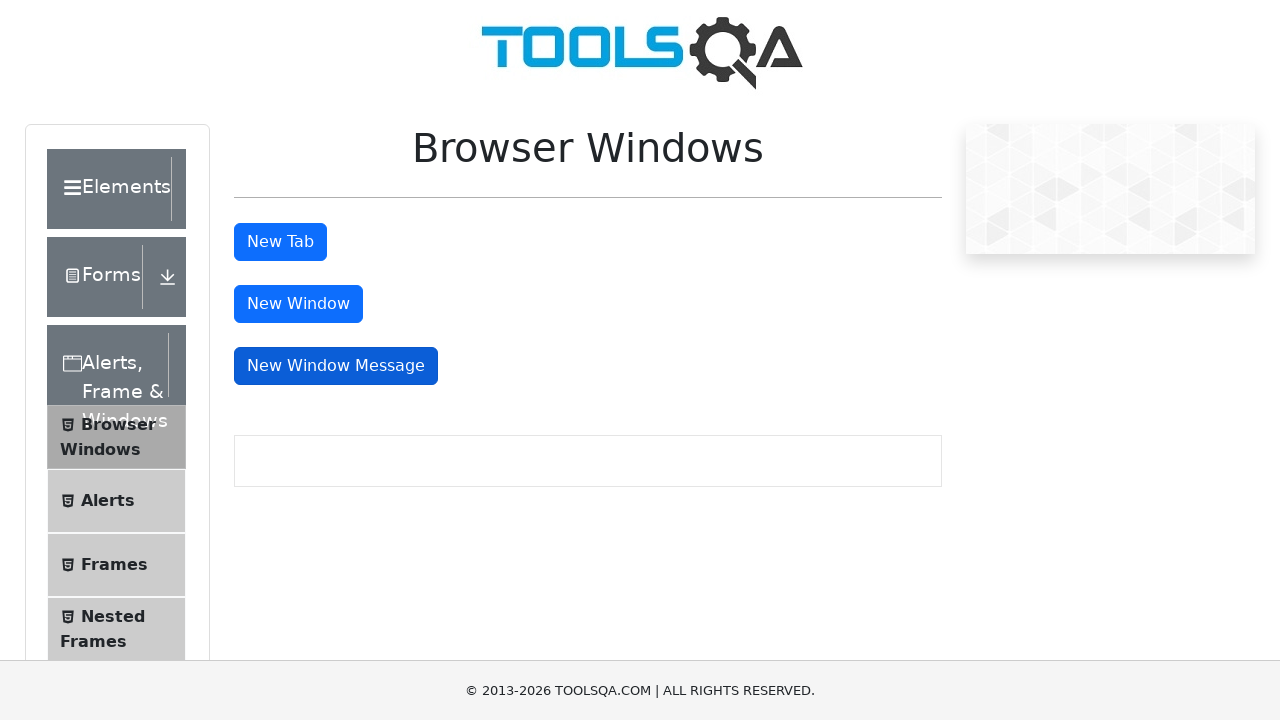

Waited for new windows to open
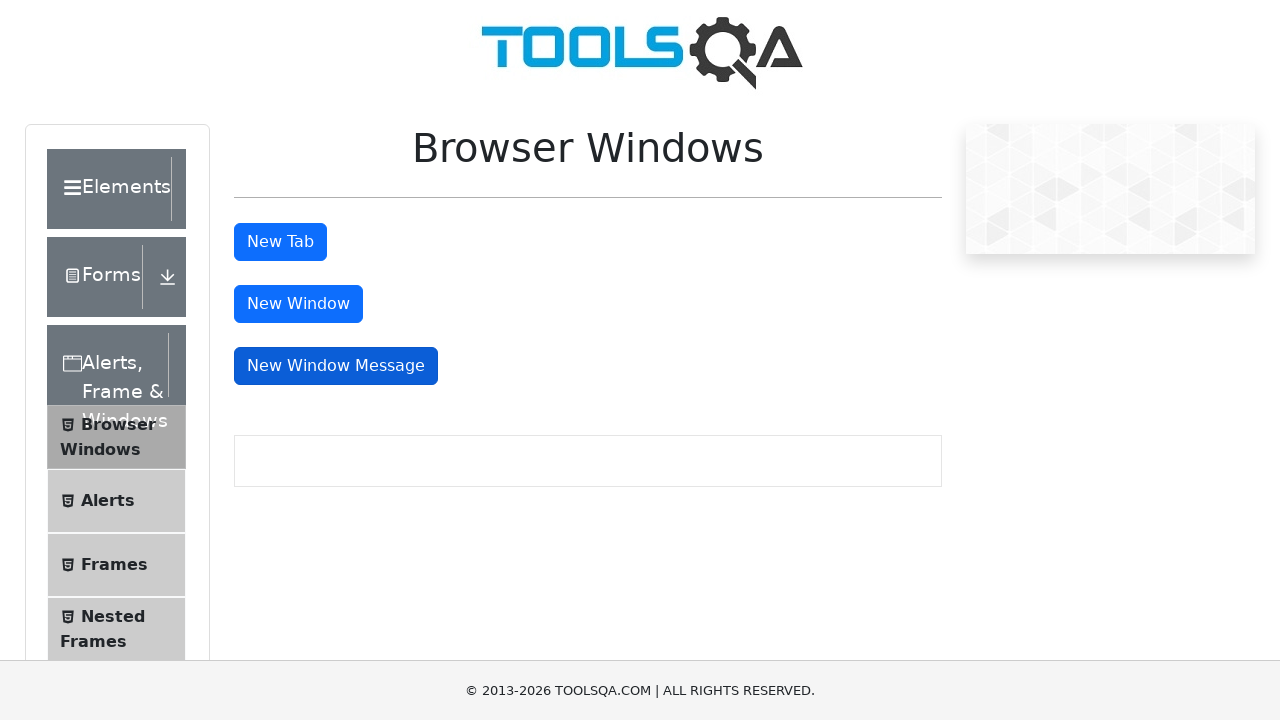

Retrieved all open pages/windows from context
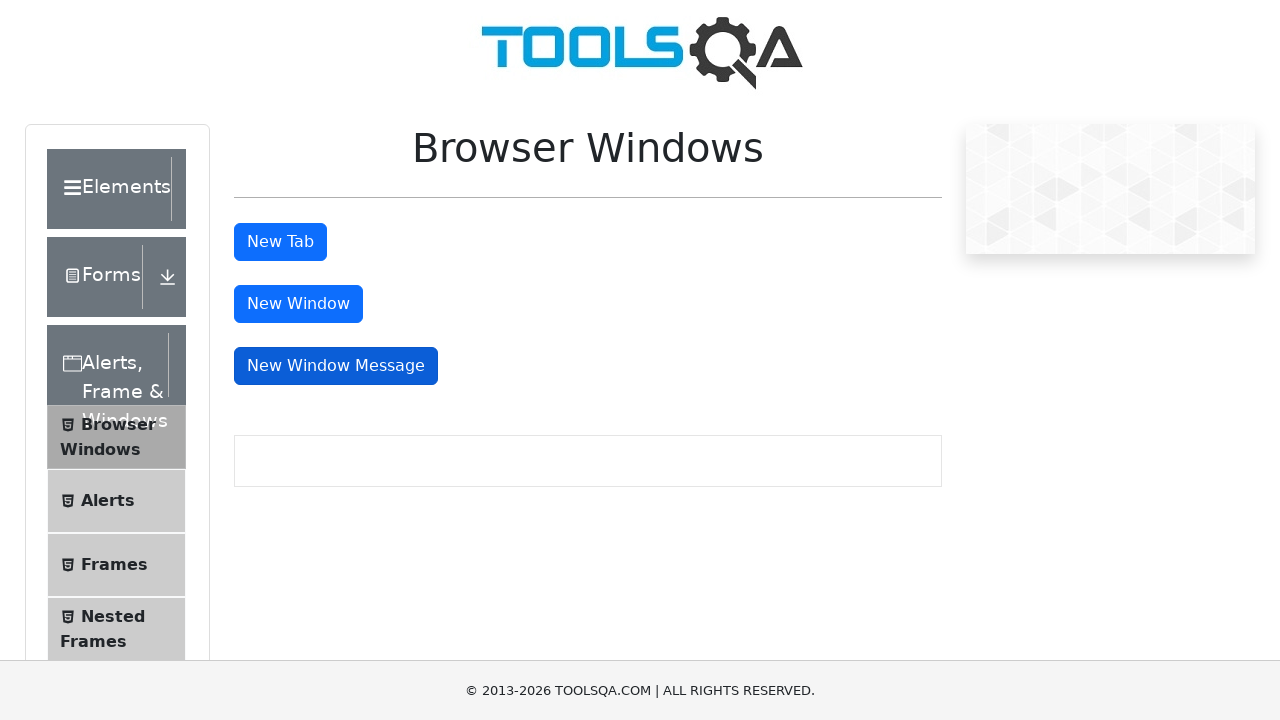

Verified multiple windows were opened - total windows: 3
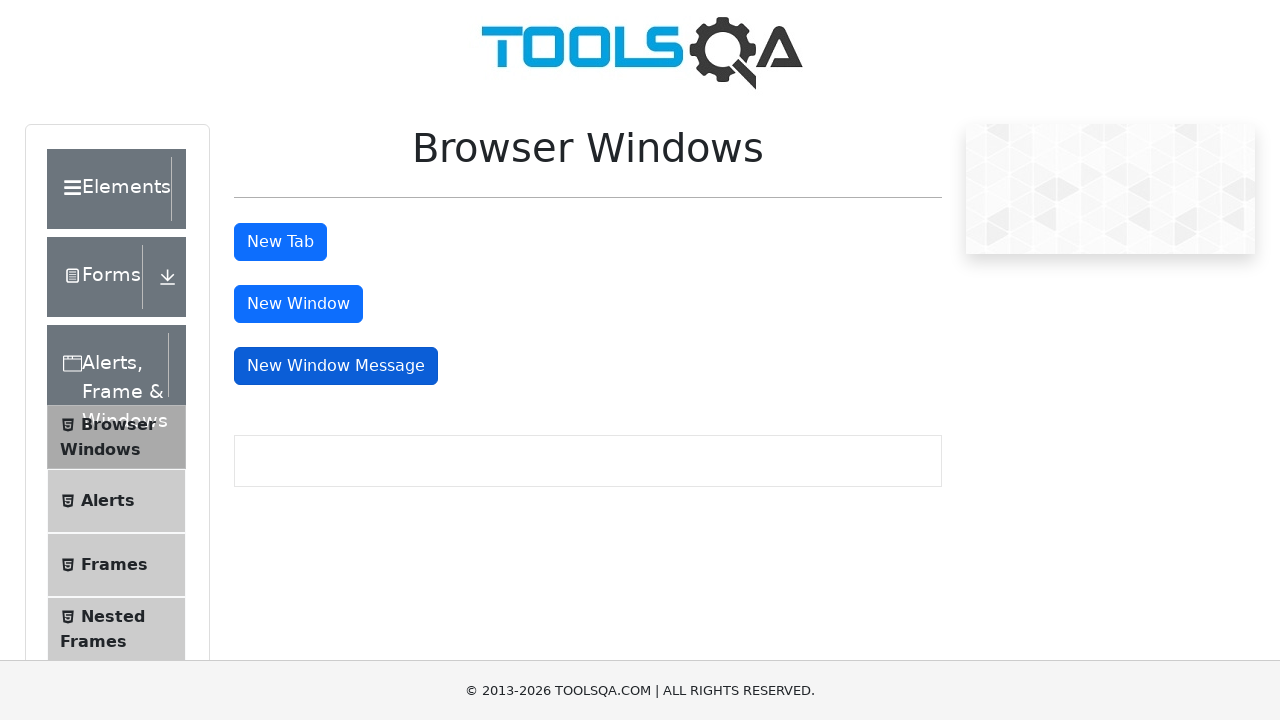

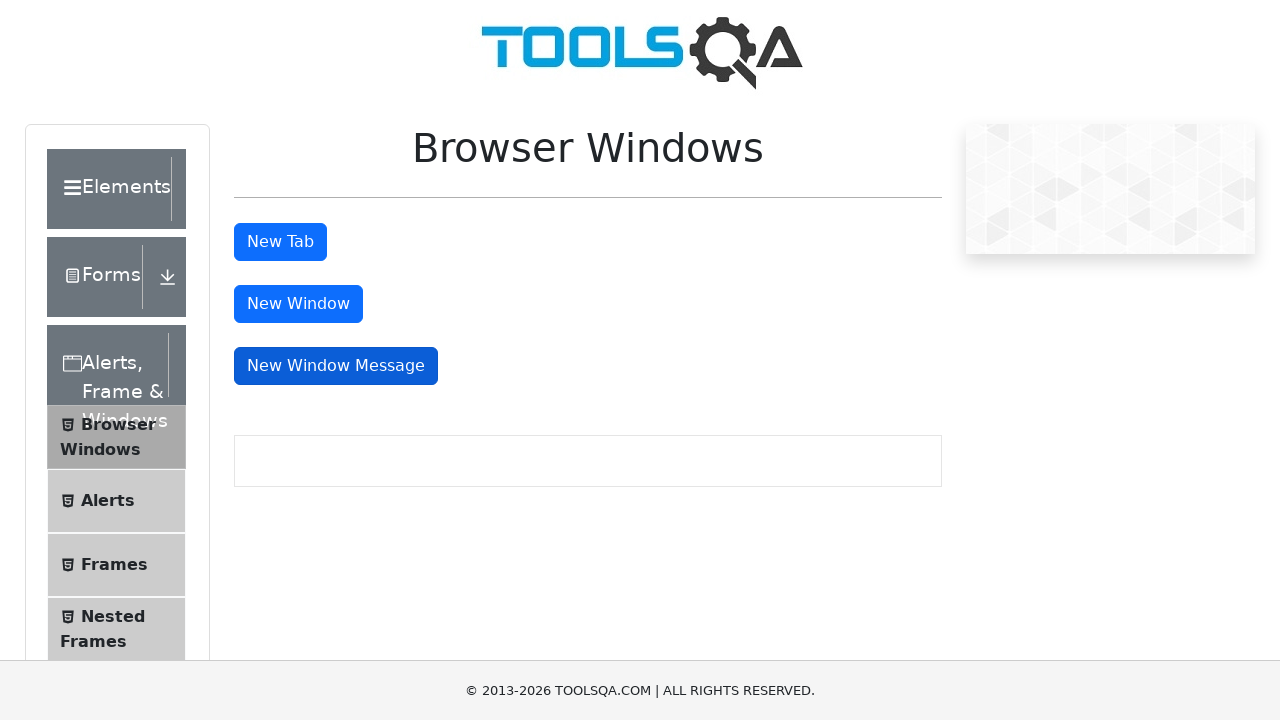